Tests dropdown selection functionality by selecting options from multiple dropdown menus using index-based selection

Starting URL: https://liushilive.github.io/html_example/index.html

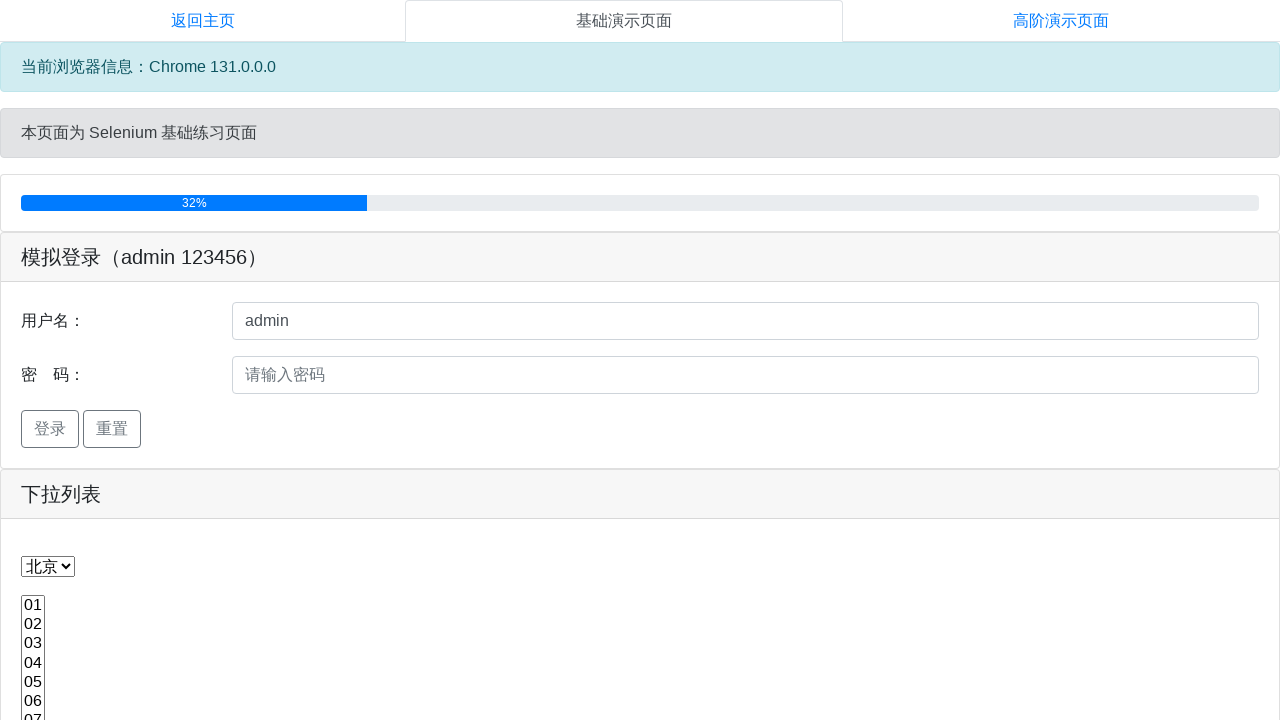

Selected option at index 2 from first dropdown (#s1Id) on #s1Id
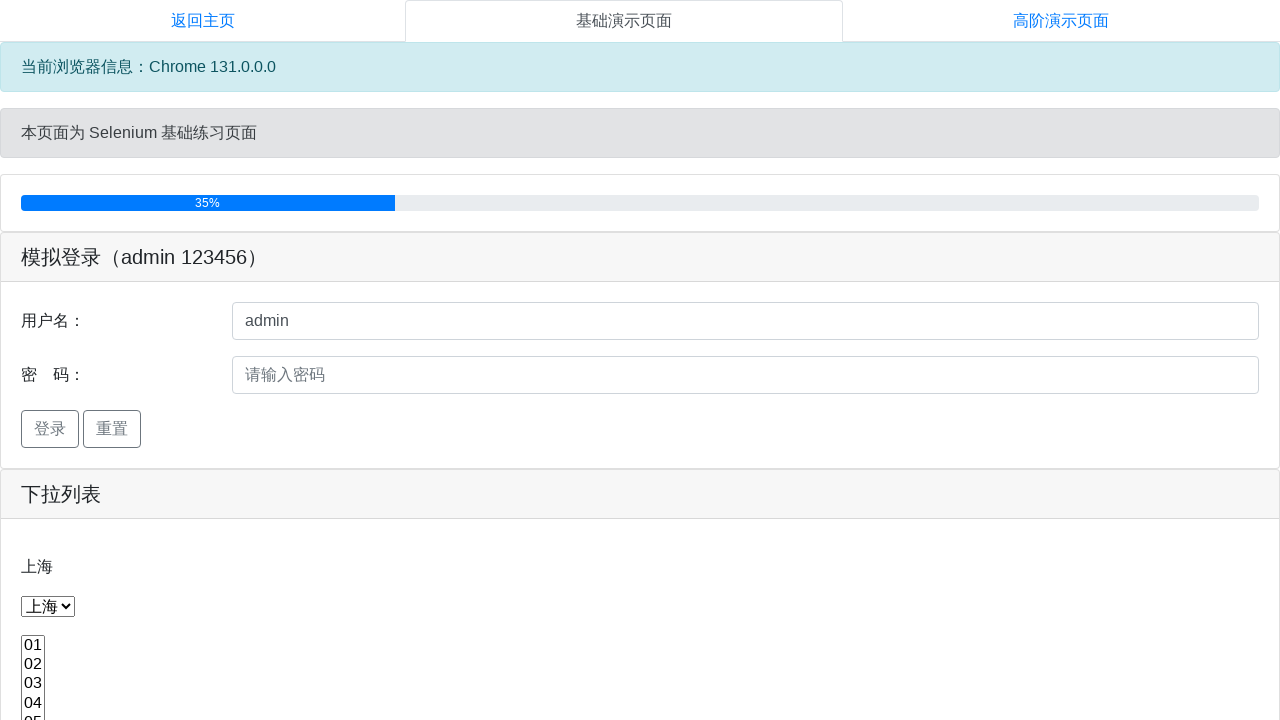

Selected option at index 4 from second dropdown (#s3Id) on #s3Id
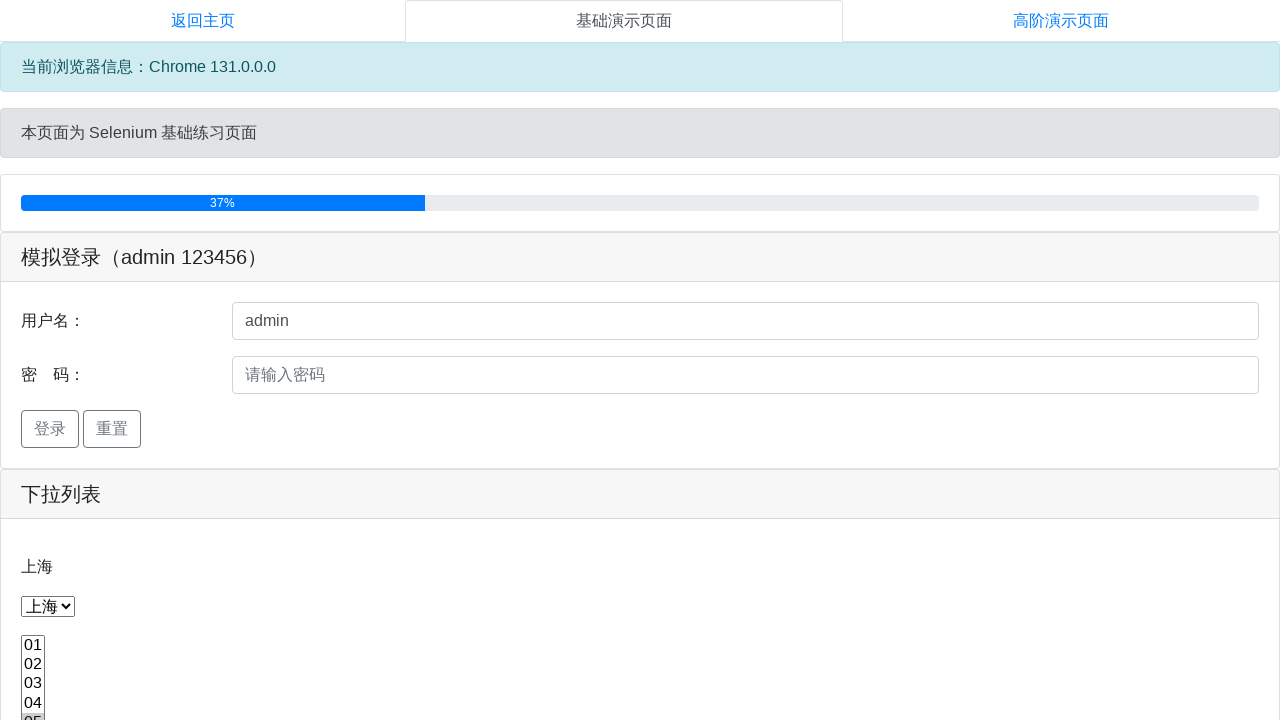

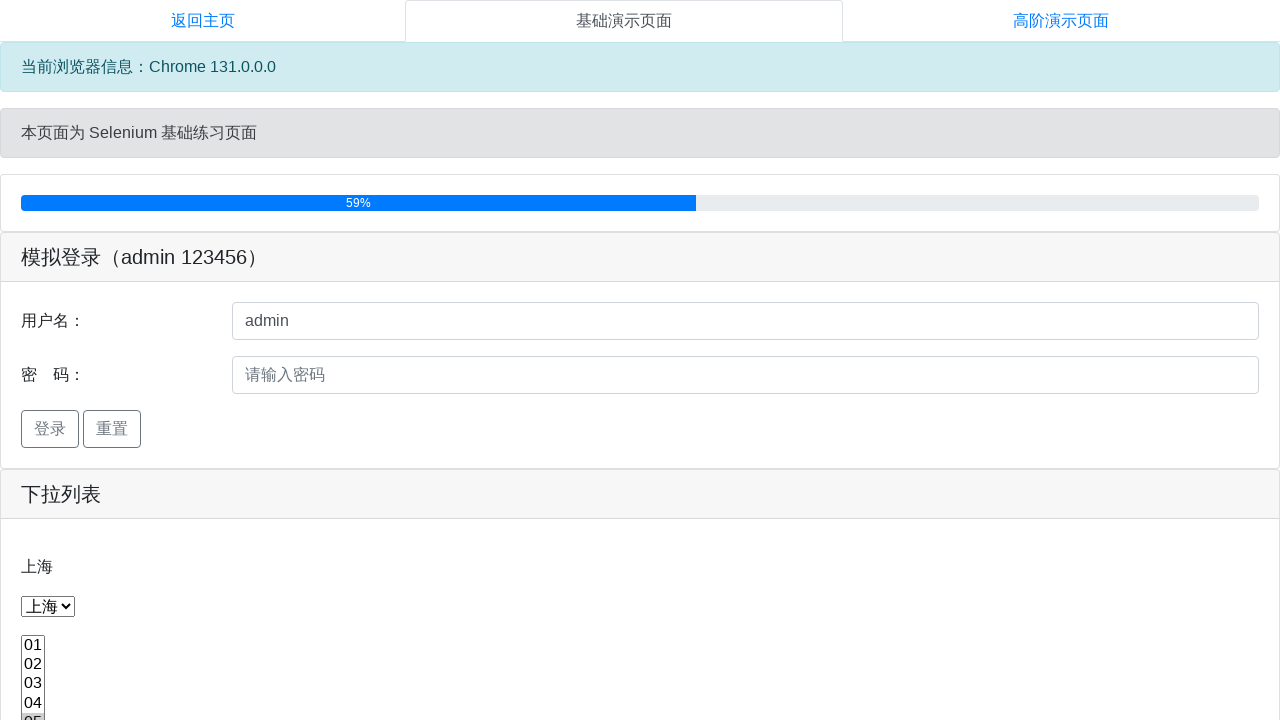